Tests the UC Riverside class search functionality by selecting a term (Winter 2017), entering a course code (BIOL 003), filtering for open classes only, and viewing course details including enrollment information.

Starting URL: https://registrationssb.ucr.edu/StudentRegistrationSsb/ssb/classSearch/classSearch

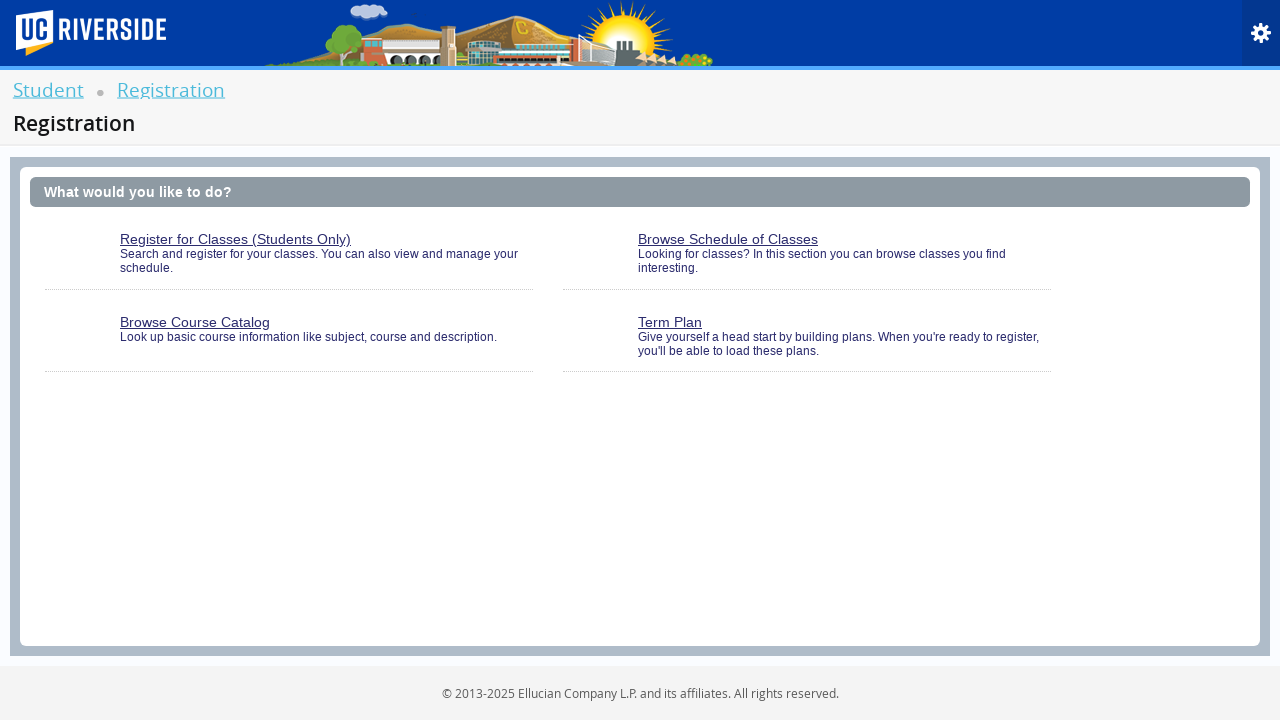

Clicked on class search link at (807, 260) on #classSearchLink
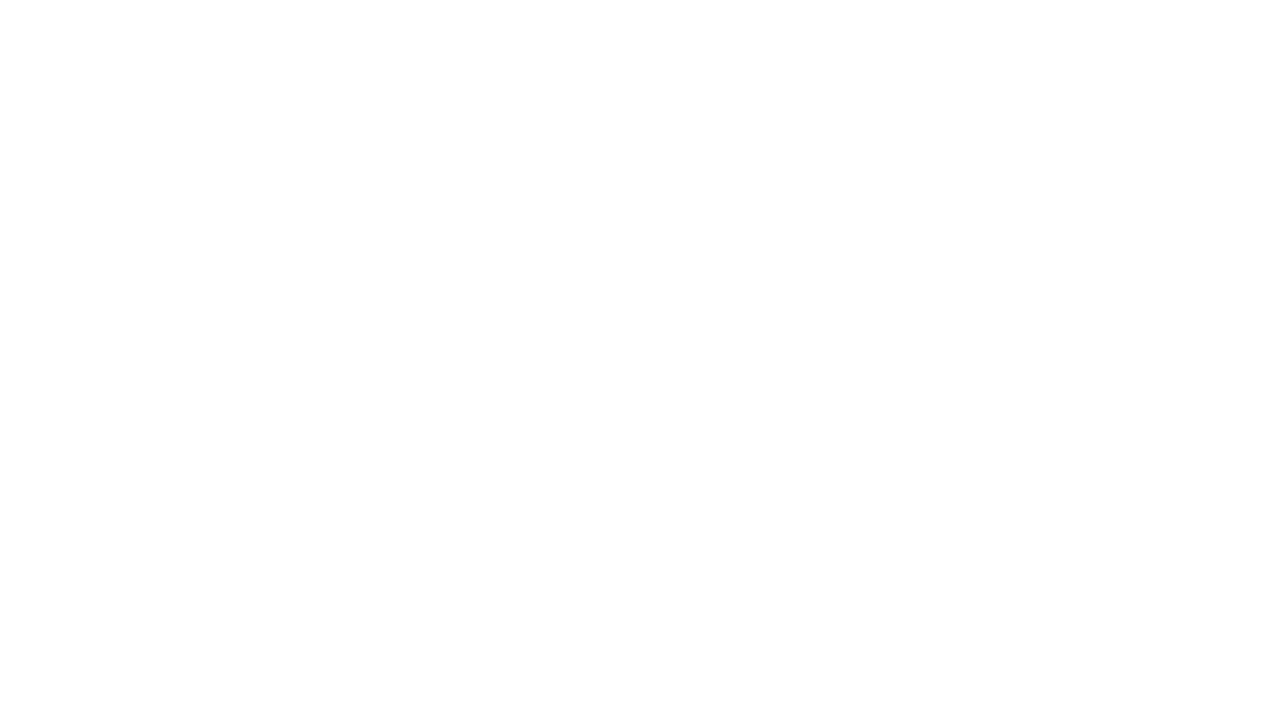

Clicked term dropdown arrow at (320, 246) on .select2-arrow
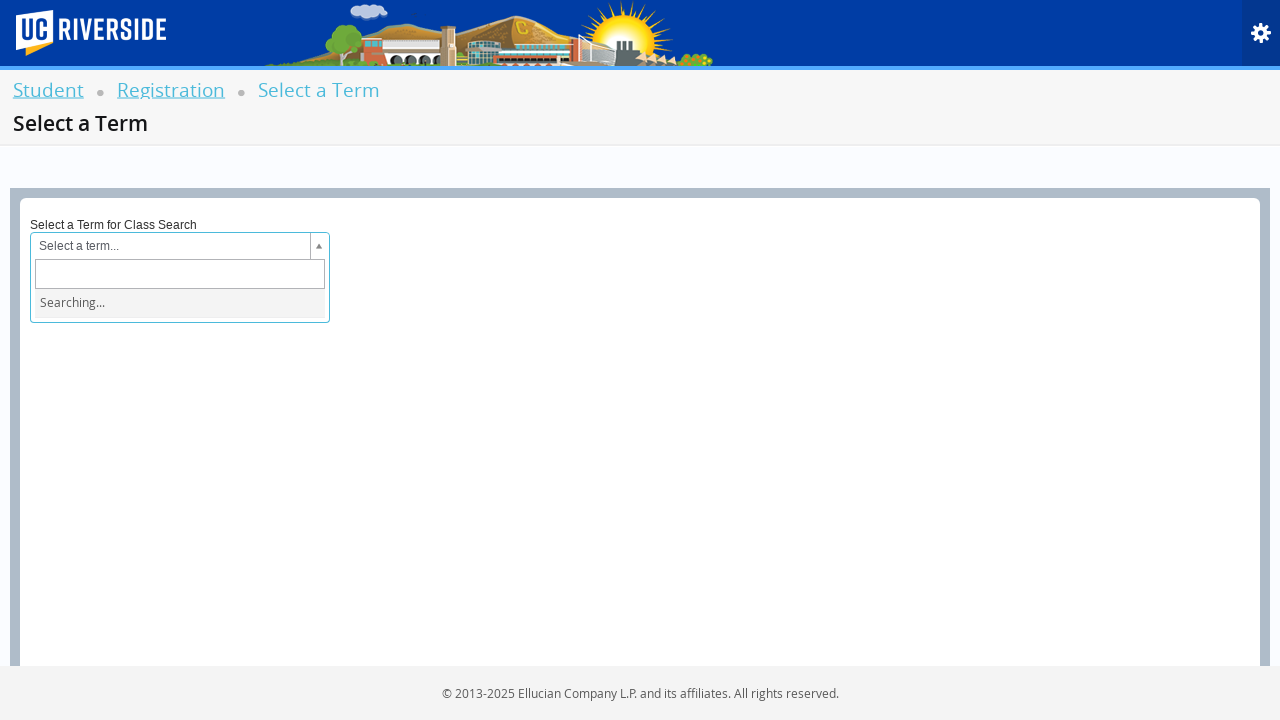

Filled term search input with 'Winter 2017' on .select2-input
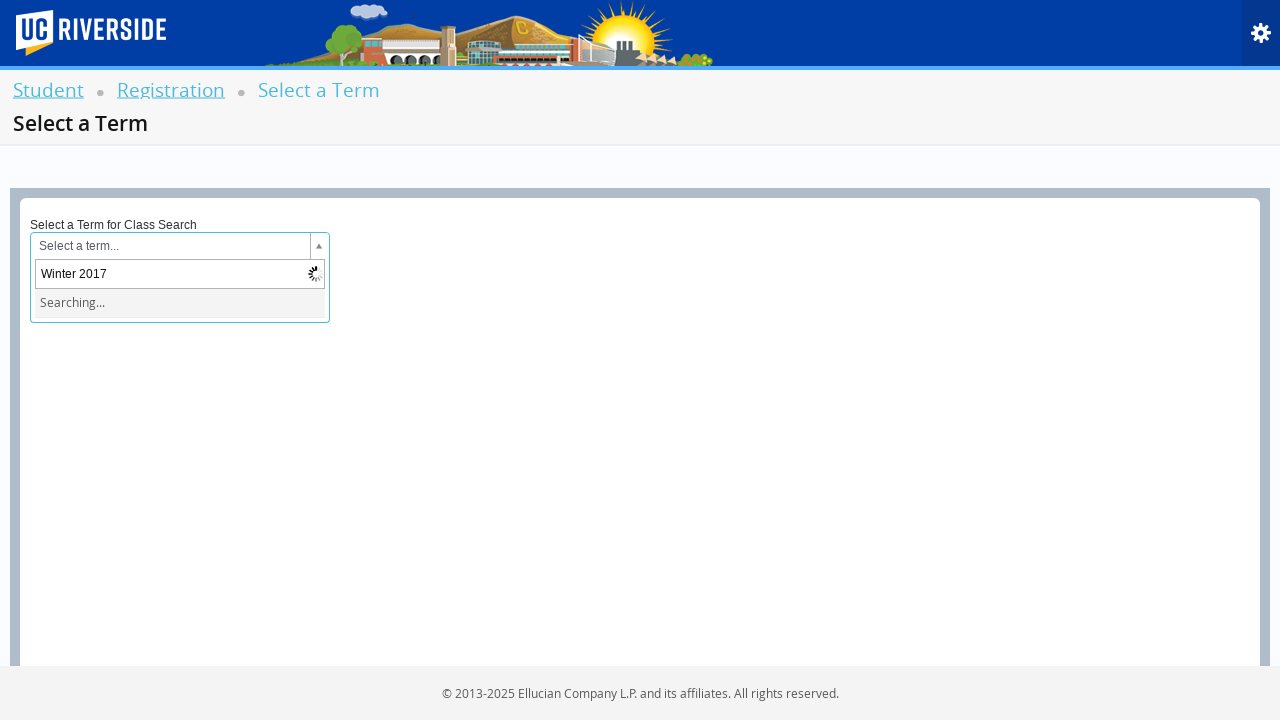

Winter 2017 term option appeared
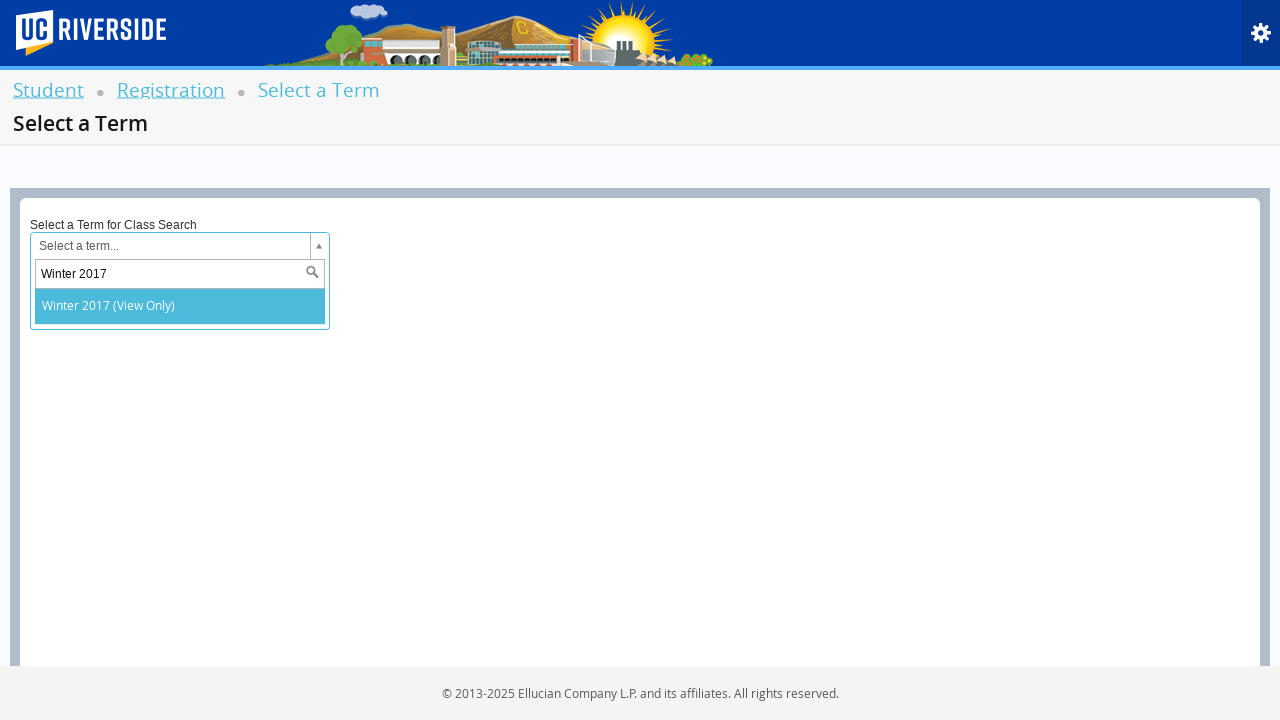

Selected Winter 2017 term at (180, 306) on xpath=//*[@id='201710']
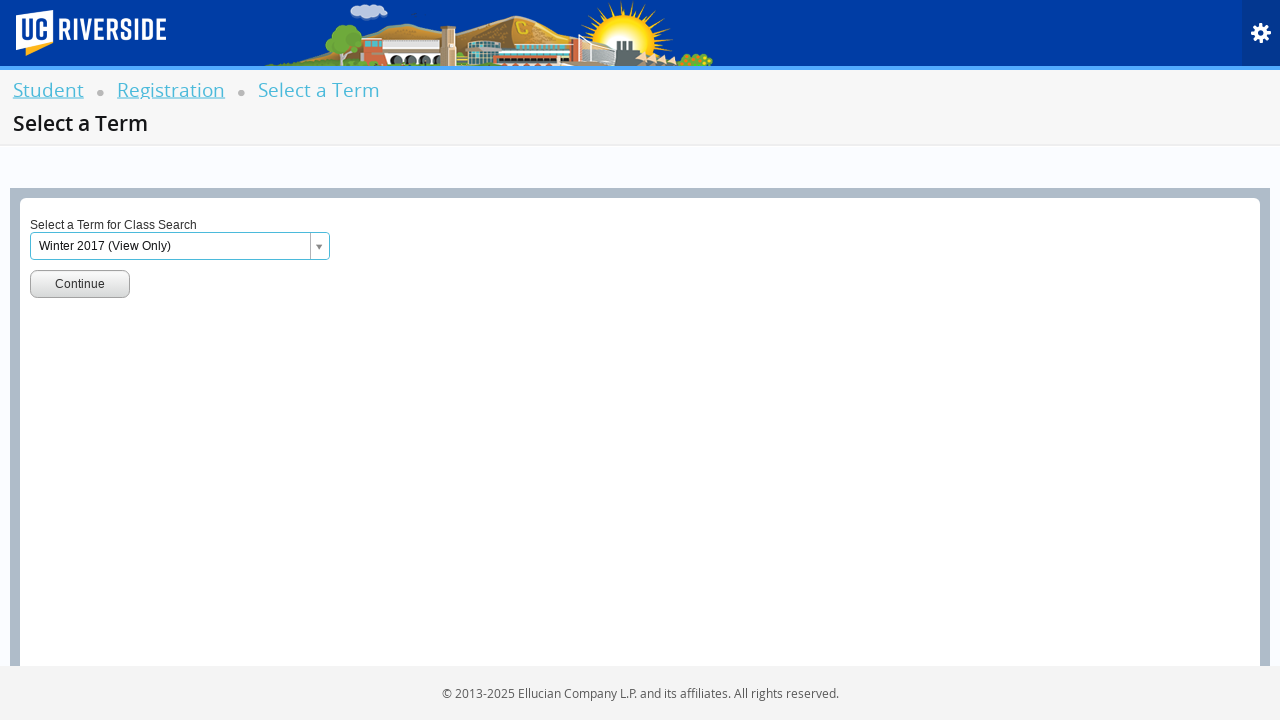

Term Go button is ready
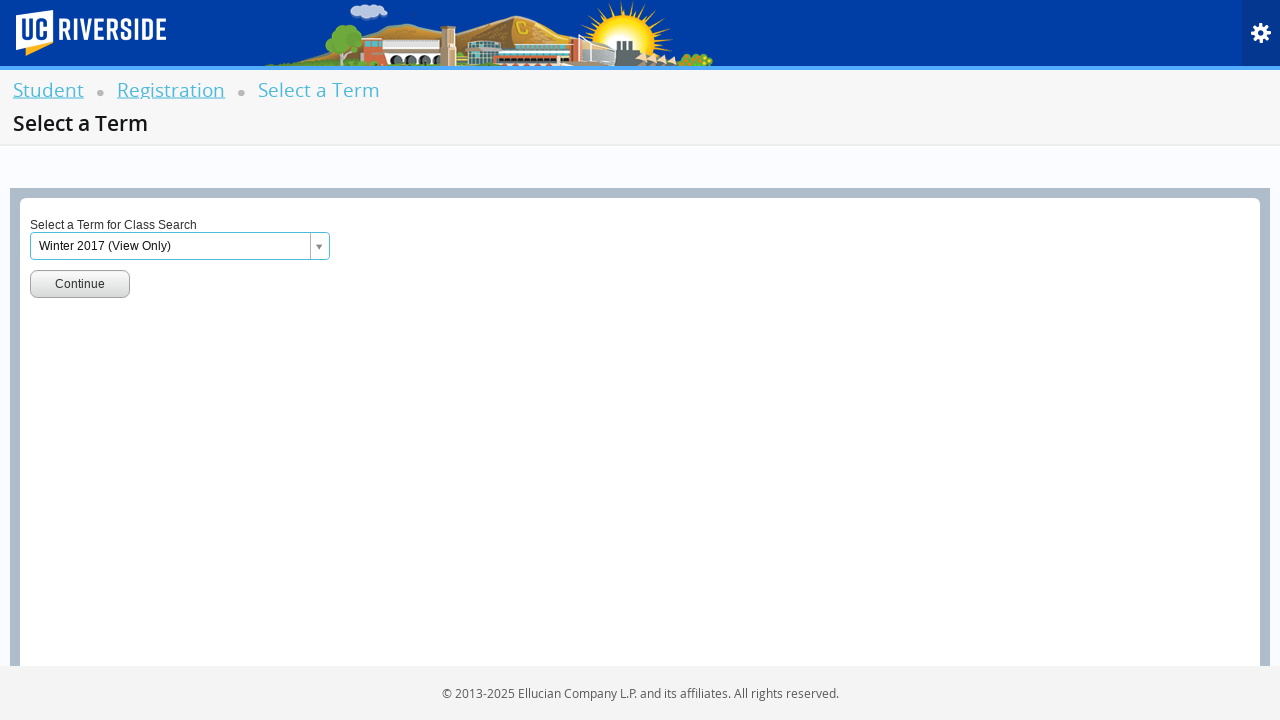

Clicked Go button to confirm term selection at (80, 284) on #term-go
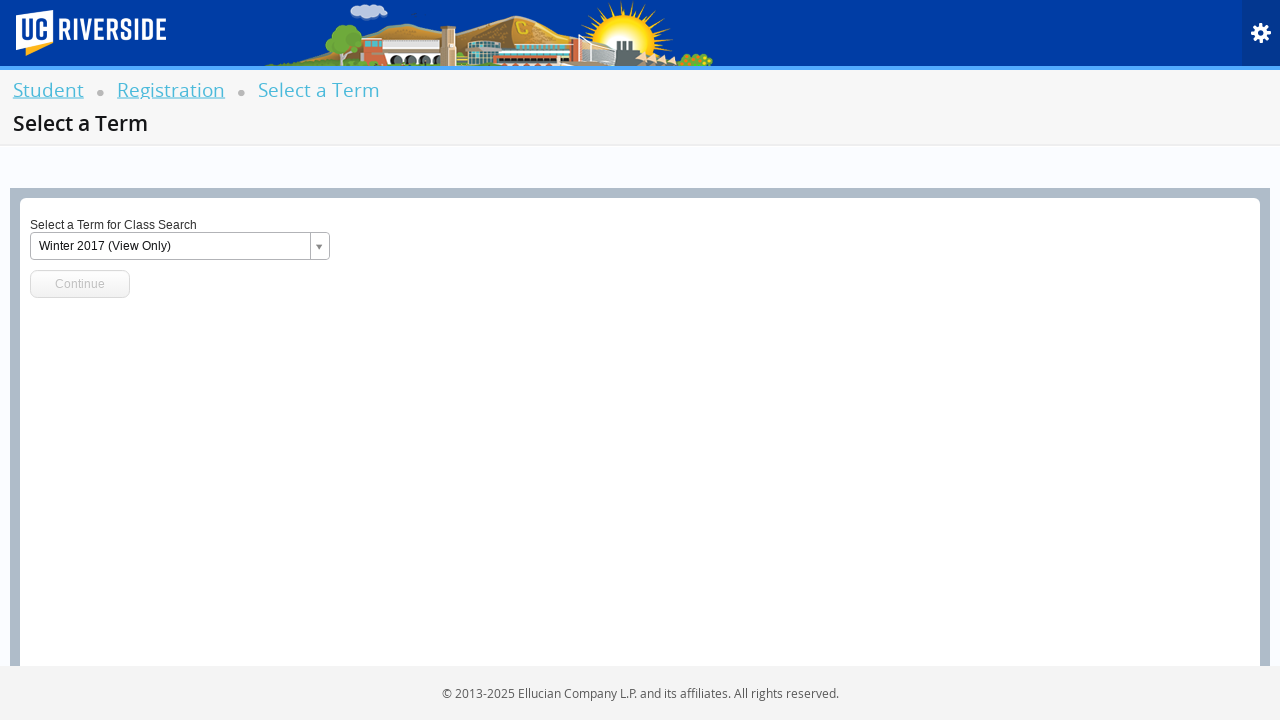

Subject/course combo field is ready
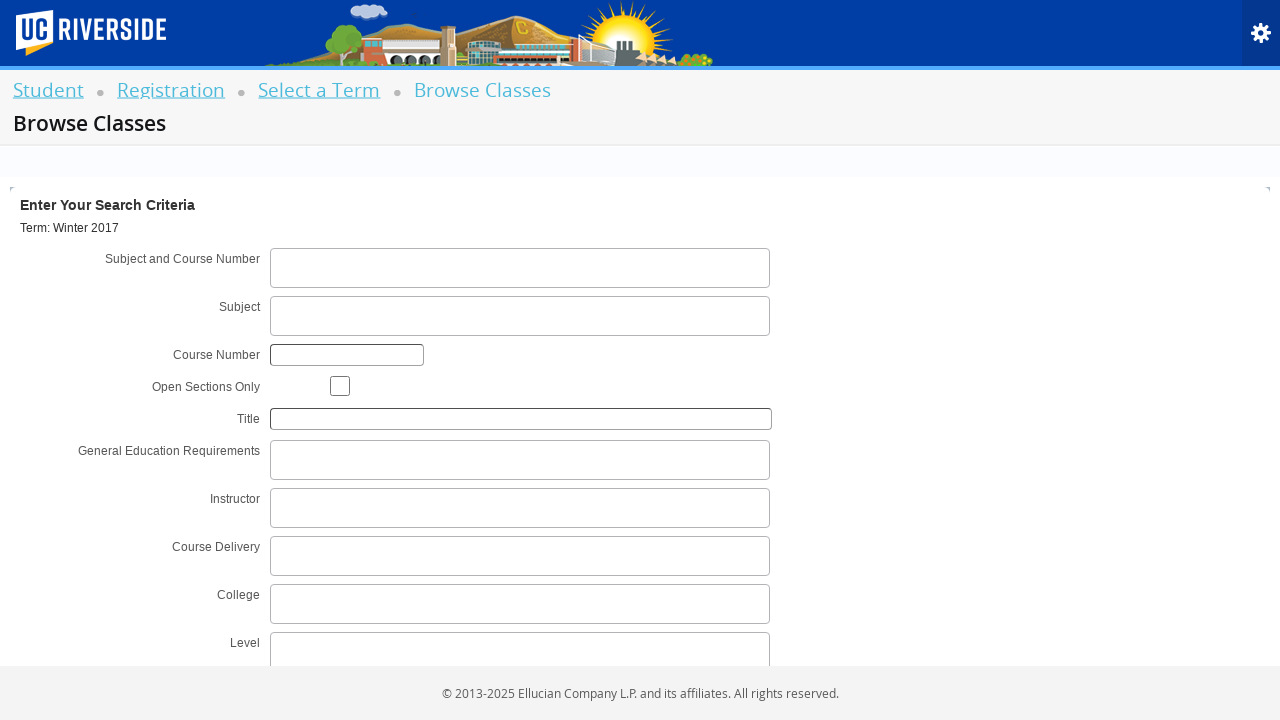

Clicked on subject/course combo field at (520, 268) on #s2id_txt_subjectcoursecombo
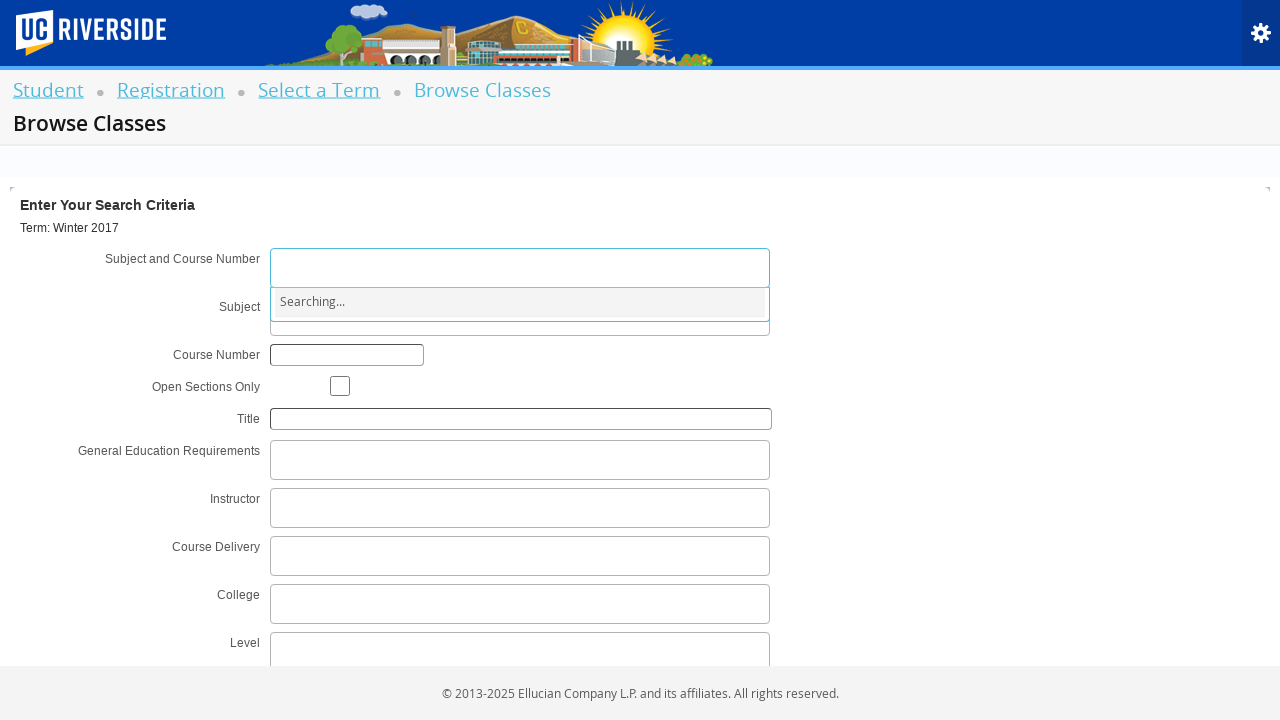

Typed course code 'BIOL003'
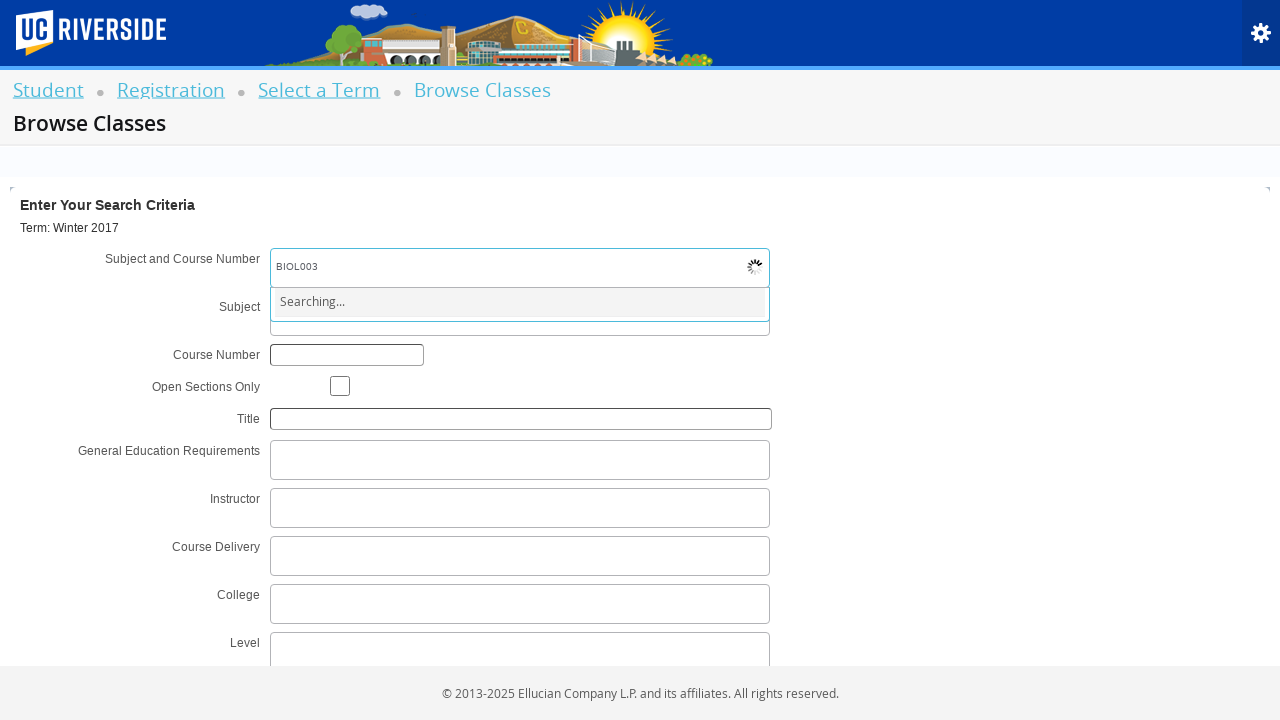

Waited for input processing
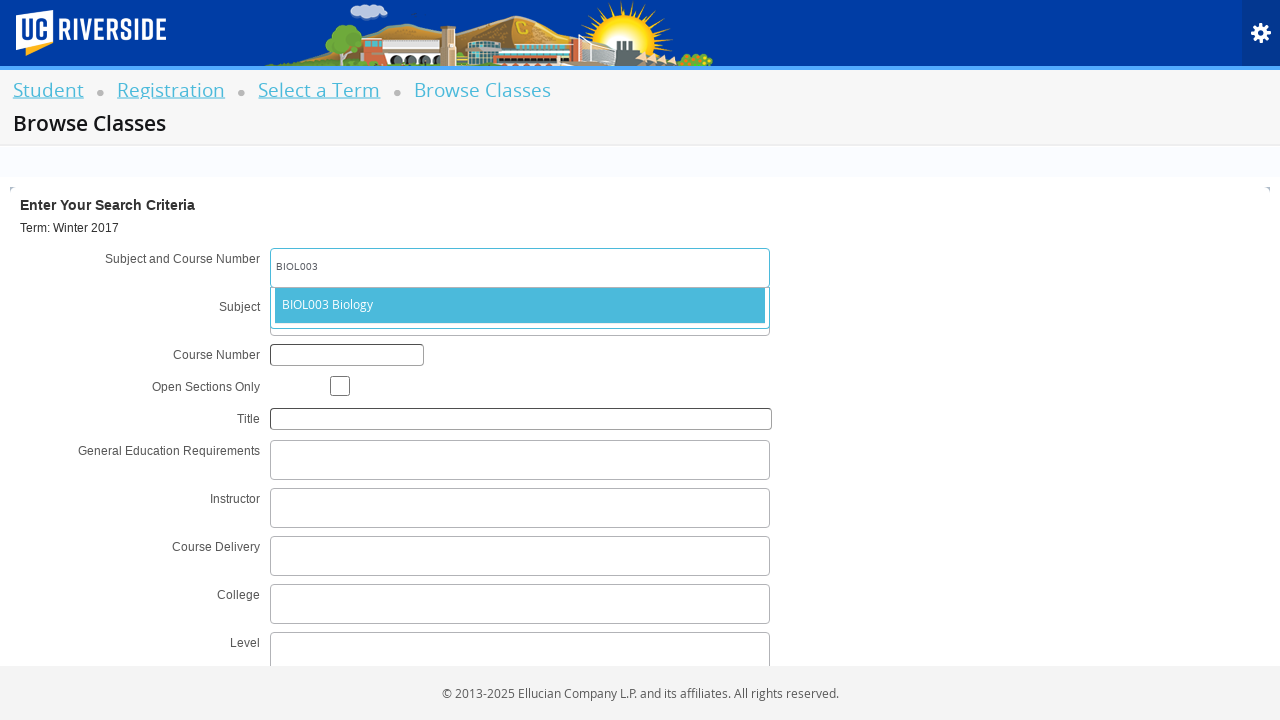

Pressed Tab to confirm course selection
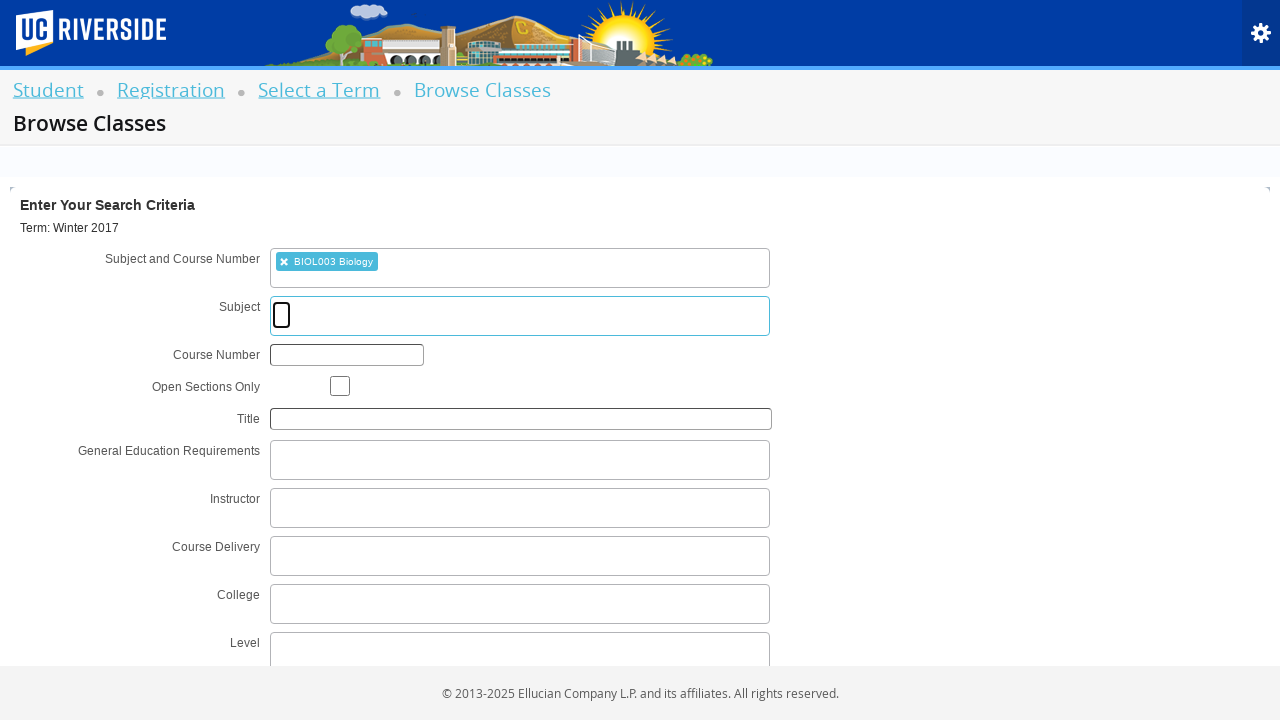

Checked 'Open classes only' checkbox at (340, 386) on #chk_open_only
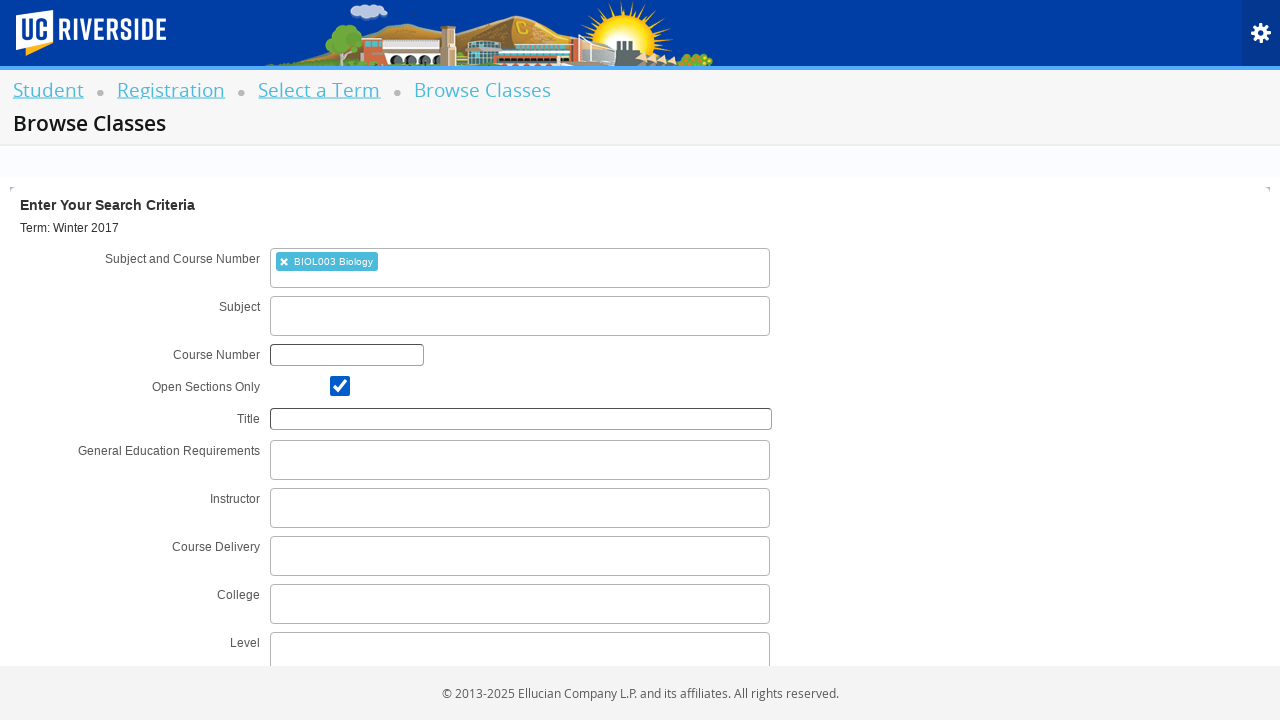

Clicked search button to execute class search at (314, 652) on #search-go
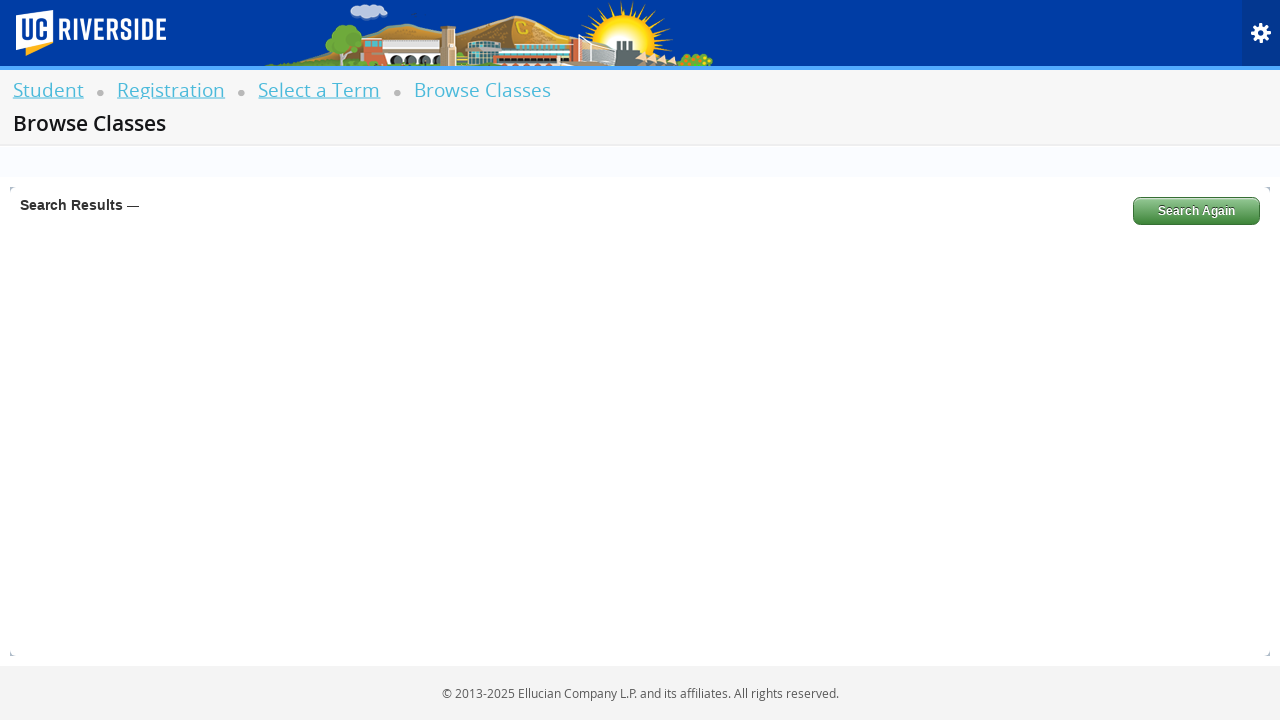

Waited for search results to load
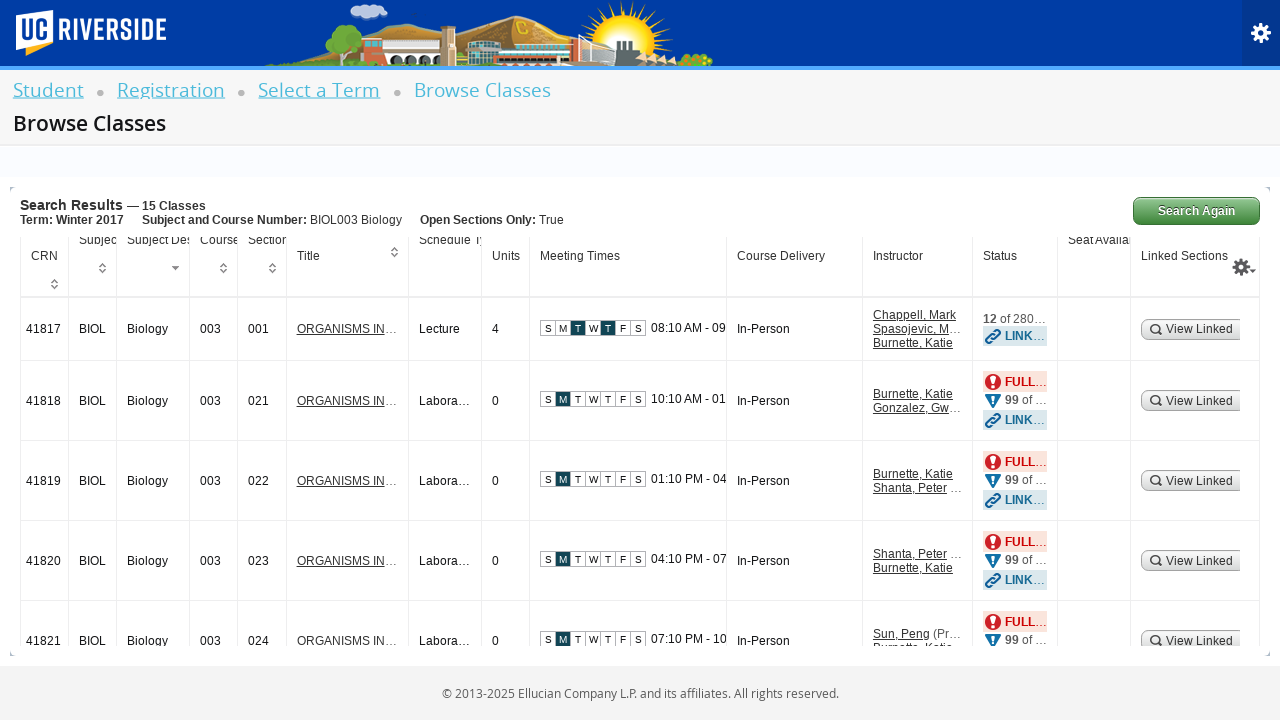

Clicked section details link at (396, 308) on .section-details-link
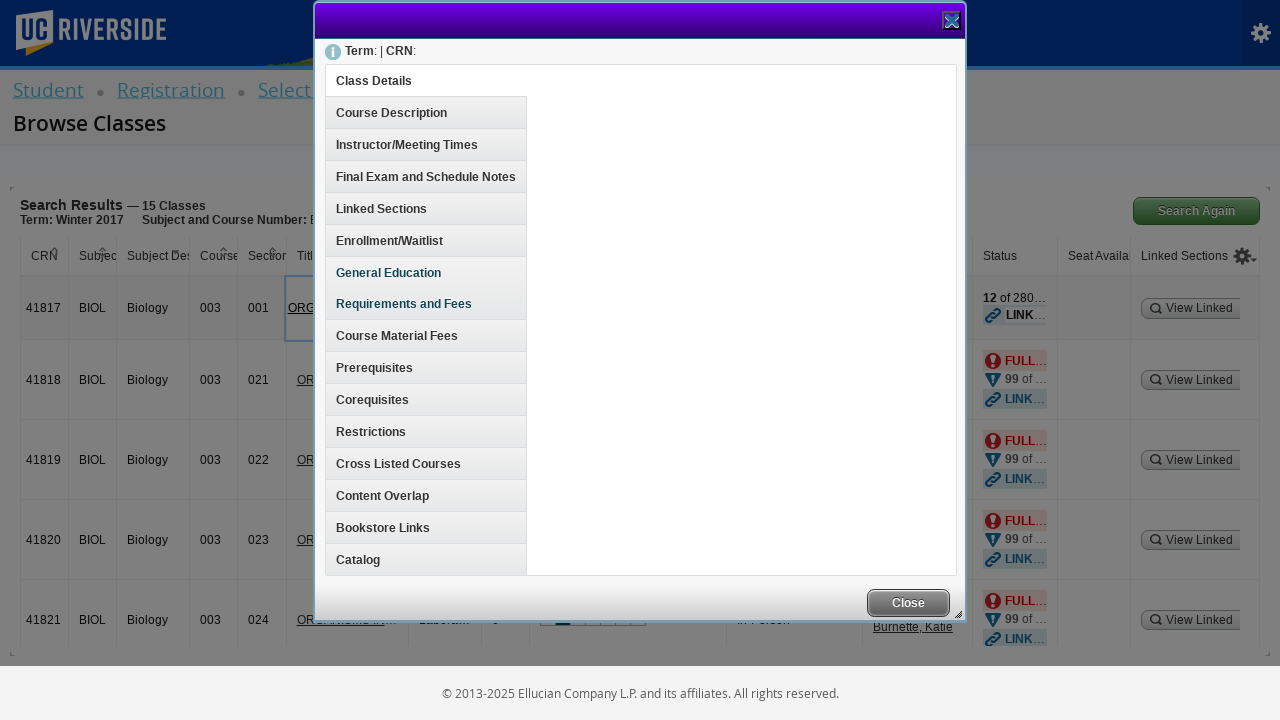

Waited for course details to load
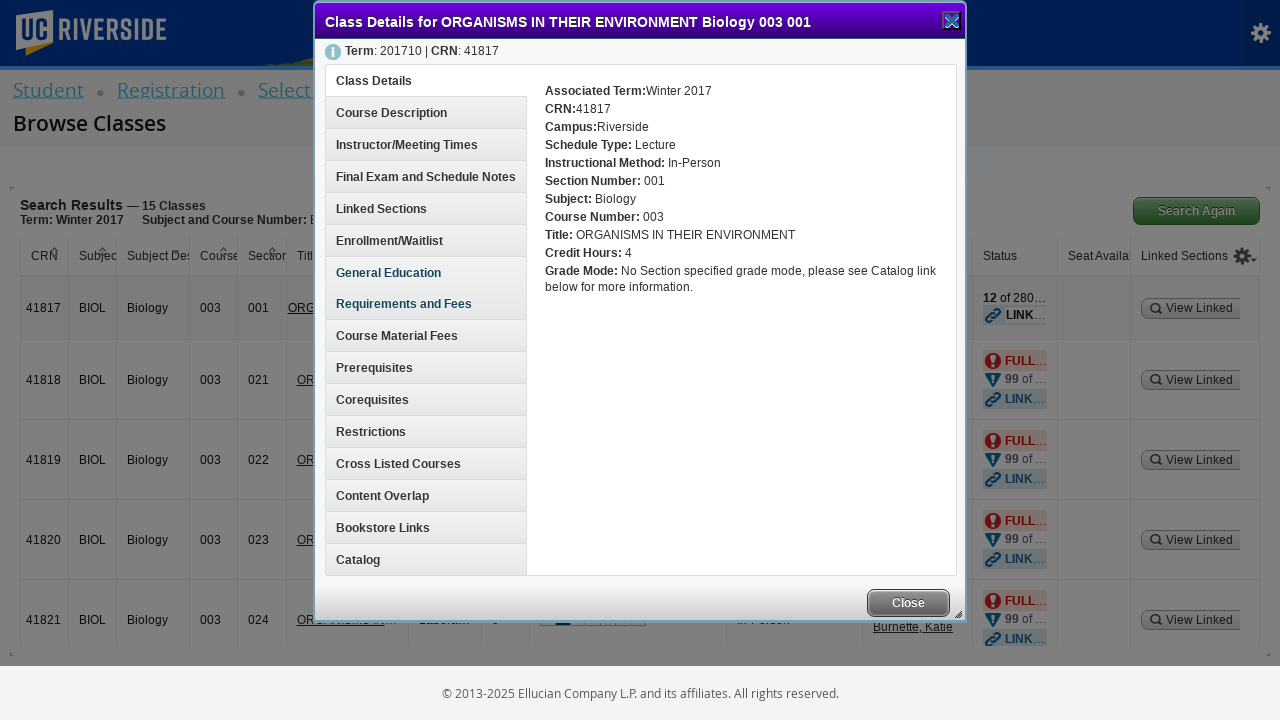

Clicked enrollment info tab at (426, 240) on #enrollmentInfo
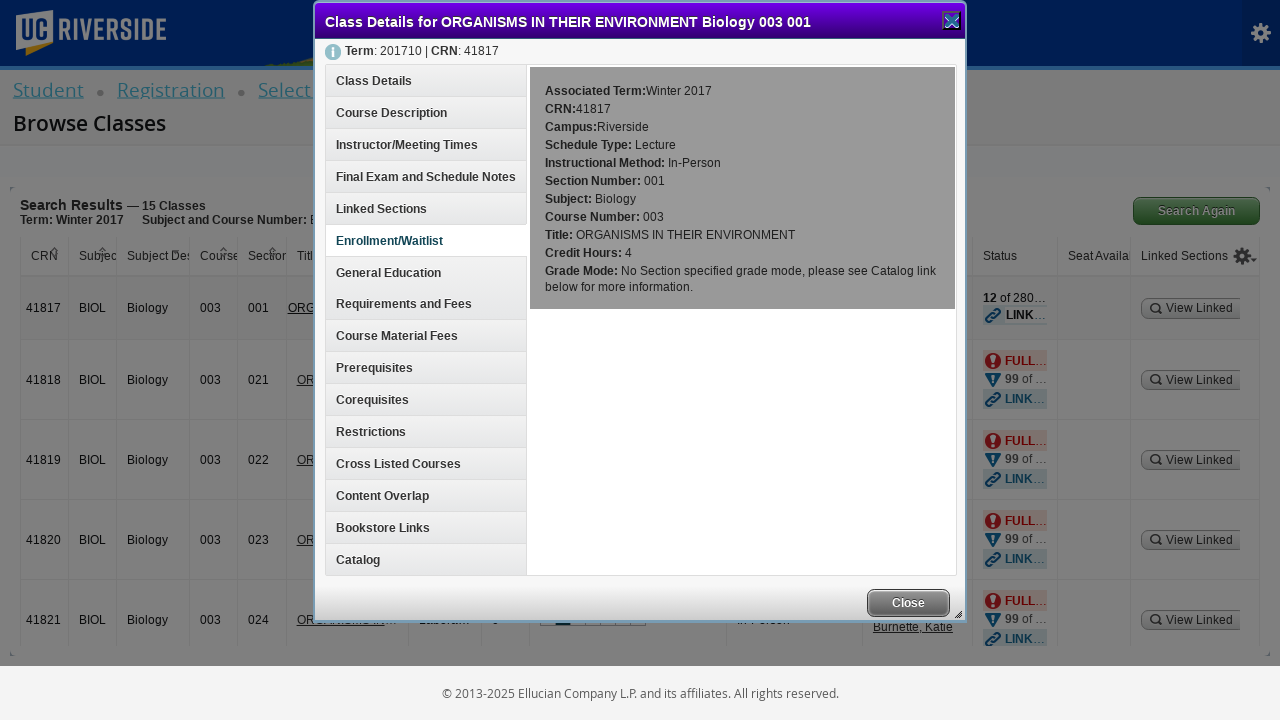

Course details with enrollment information loaded successfully
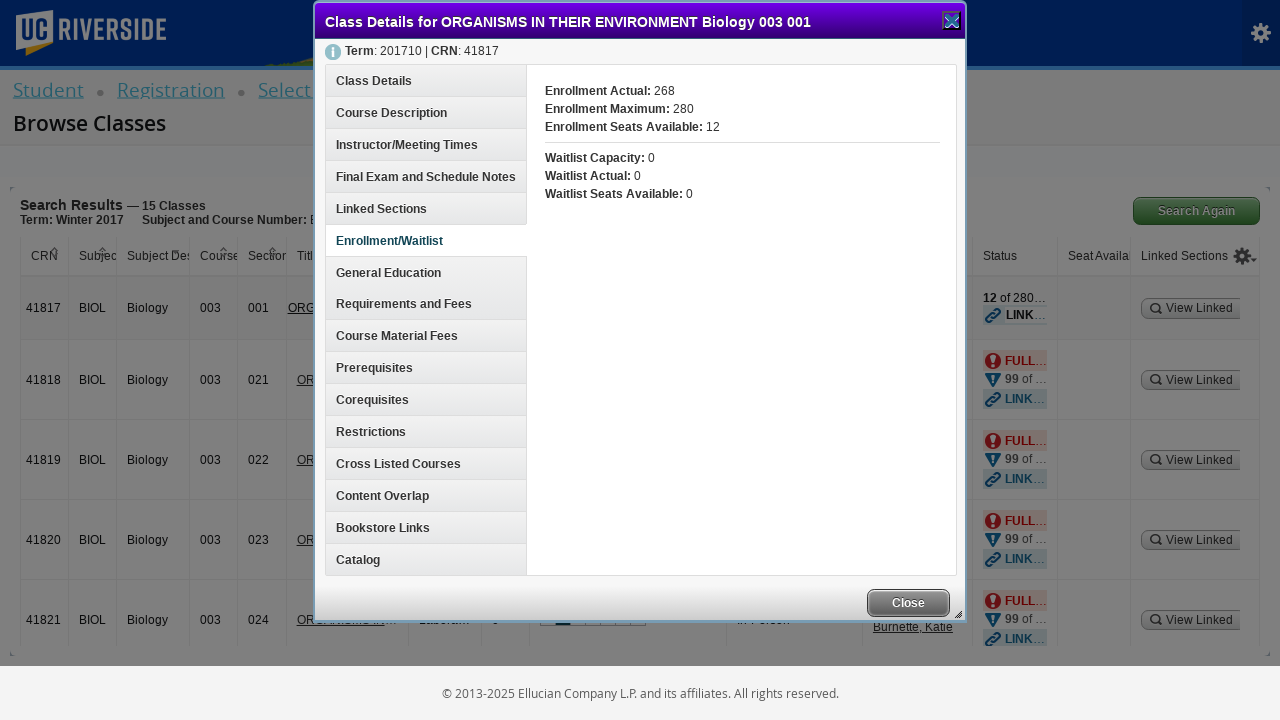

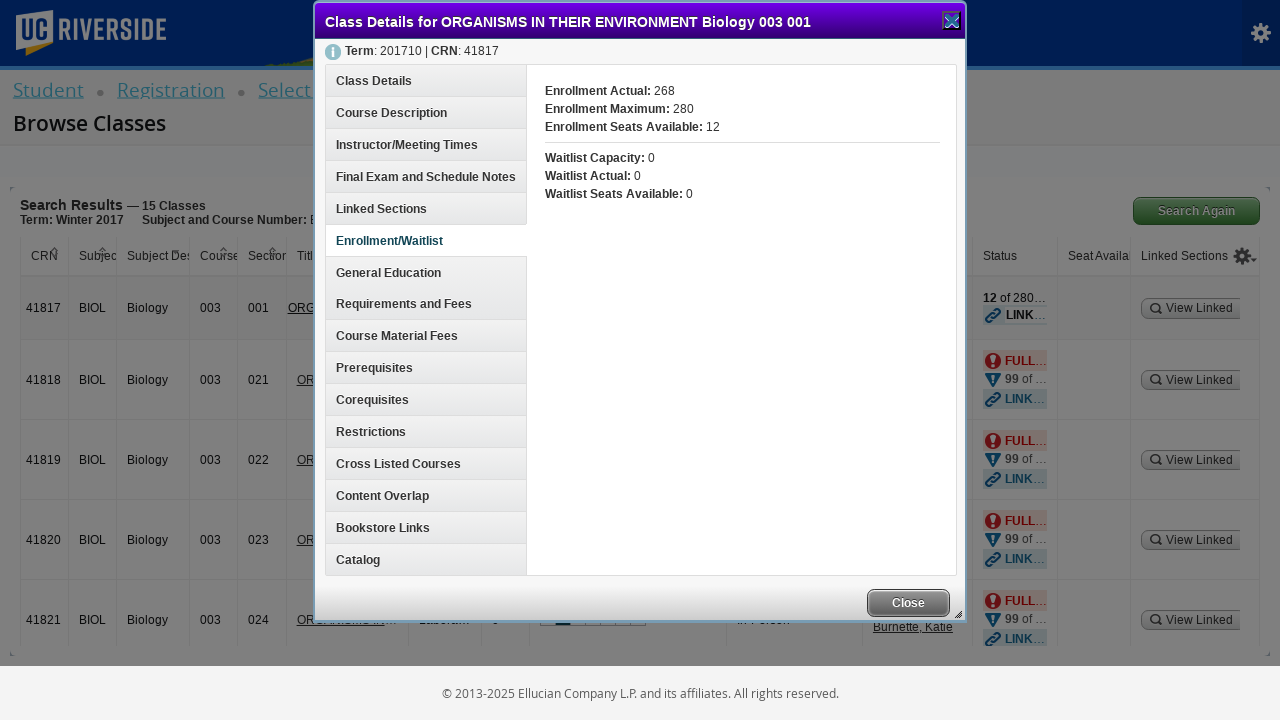